Clicks the Remove button and waits for the "It's gone" message to appear

Starting URL: http://the-internet.herokuapp.com/dynamic_controls

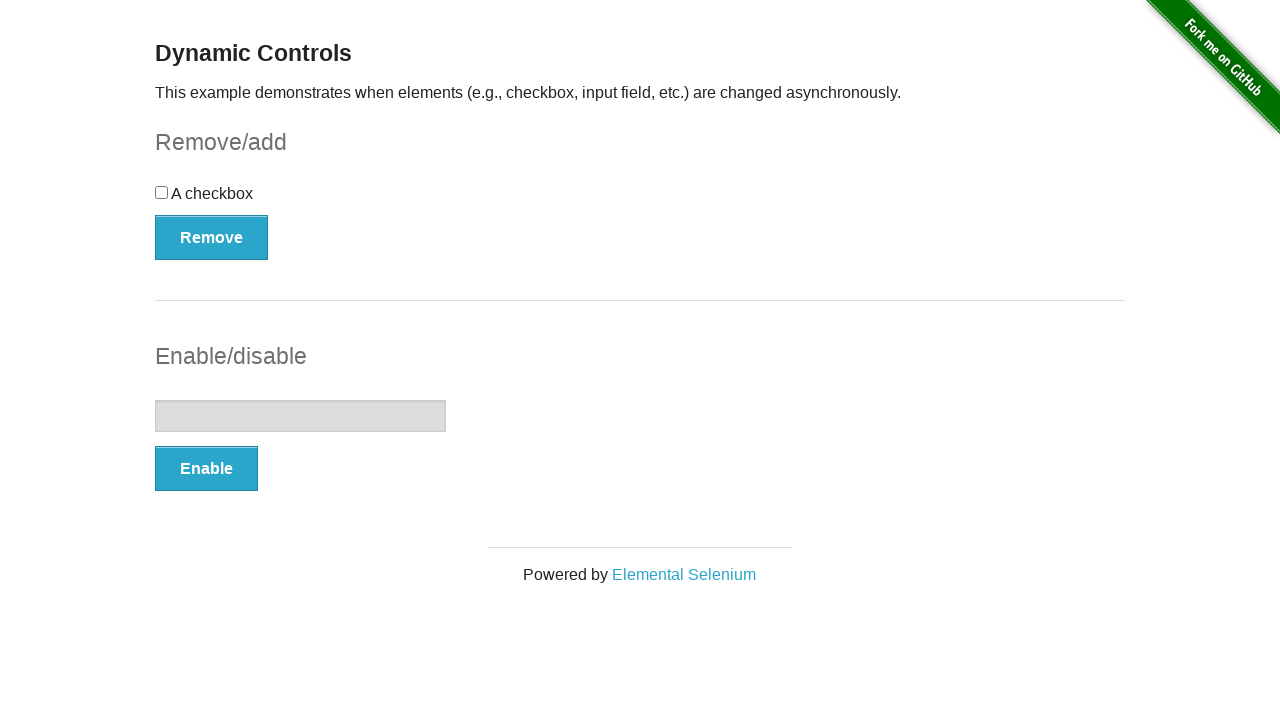

Clicked the Remove button at (212, 237) on xpath=//button[contains(text(), 'Remove')]
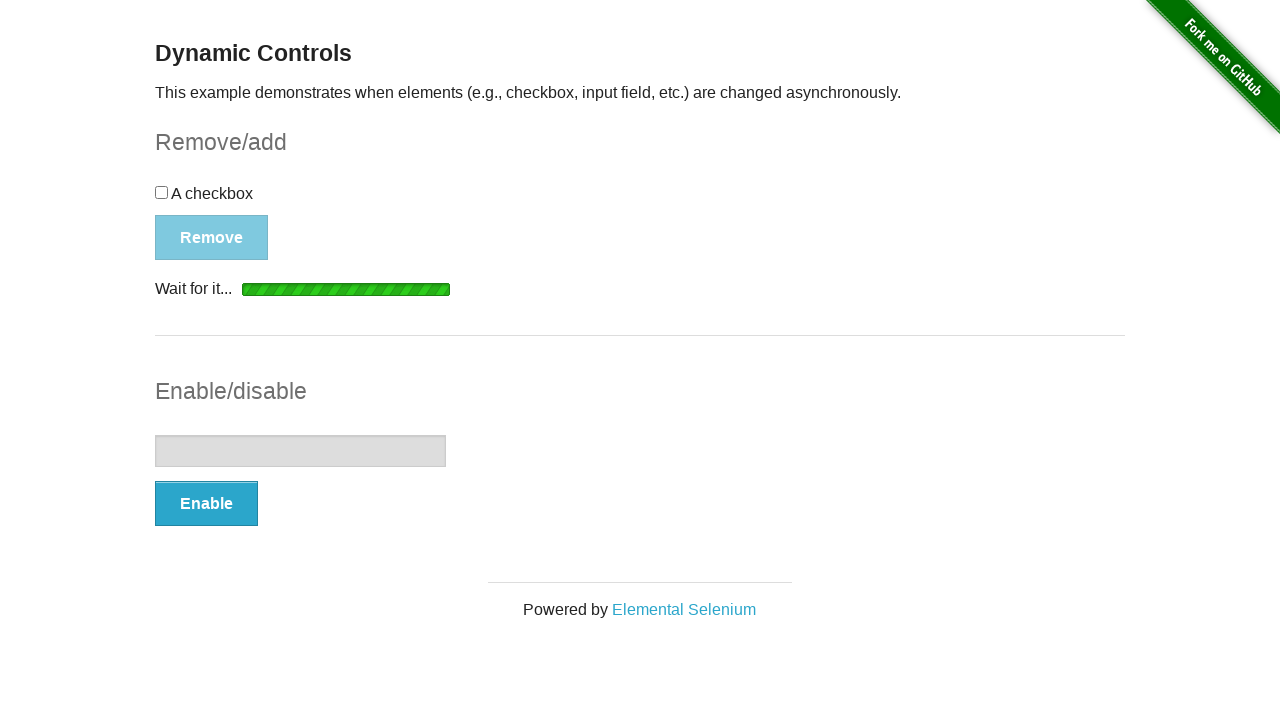

Waited for and verified 'It's gone!' message appeared
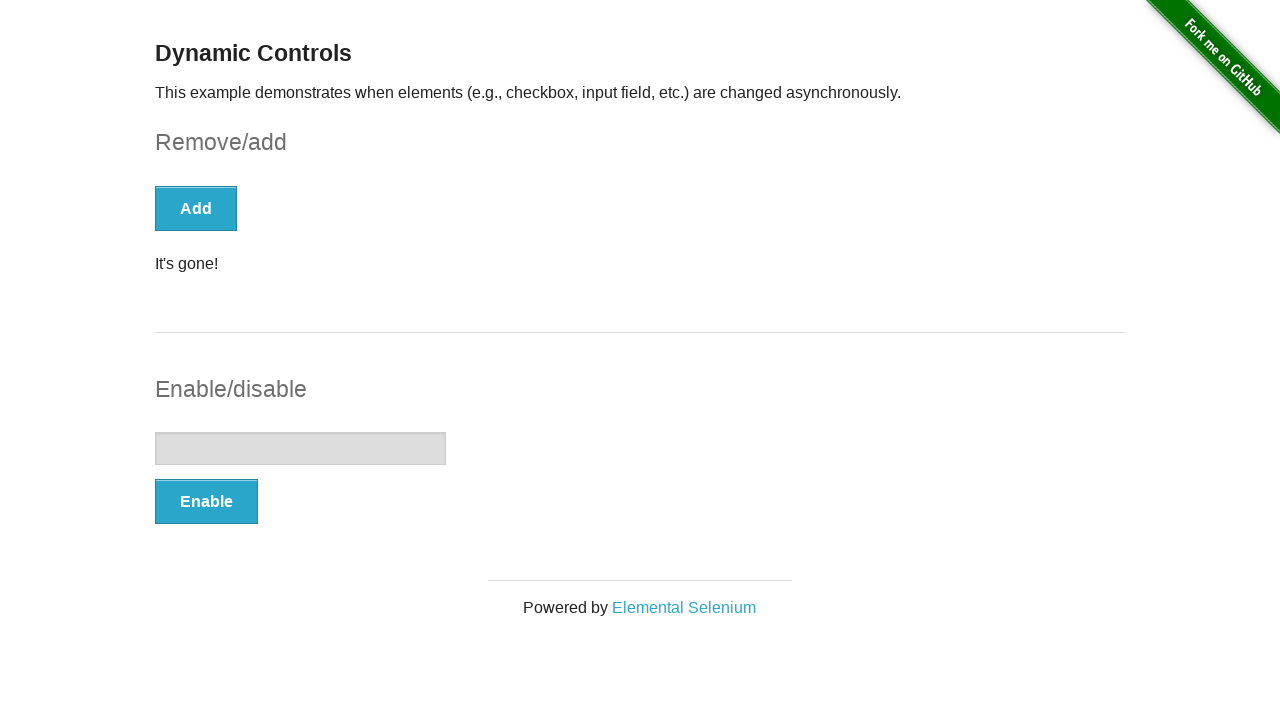

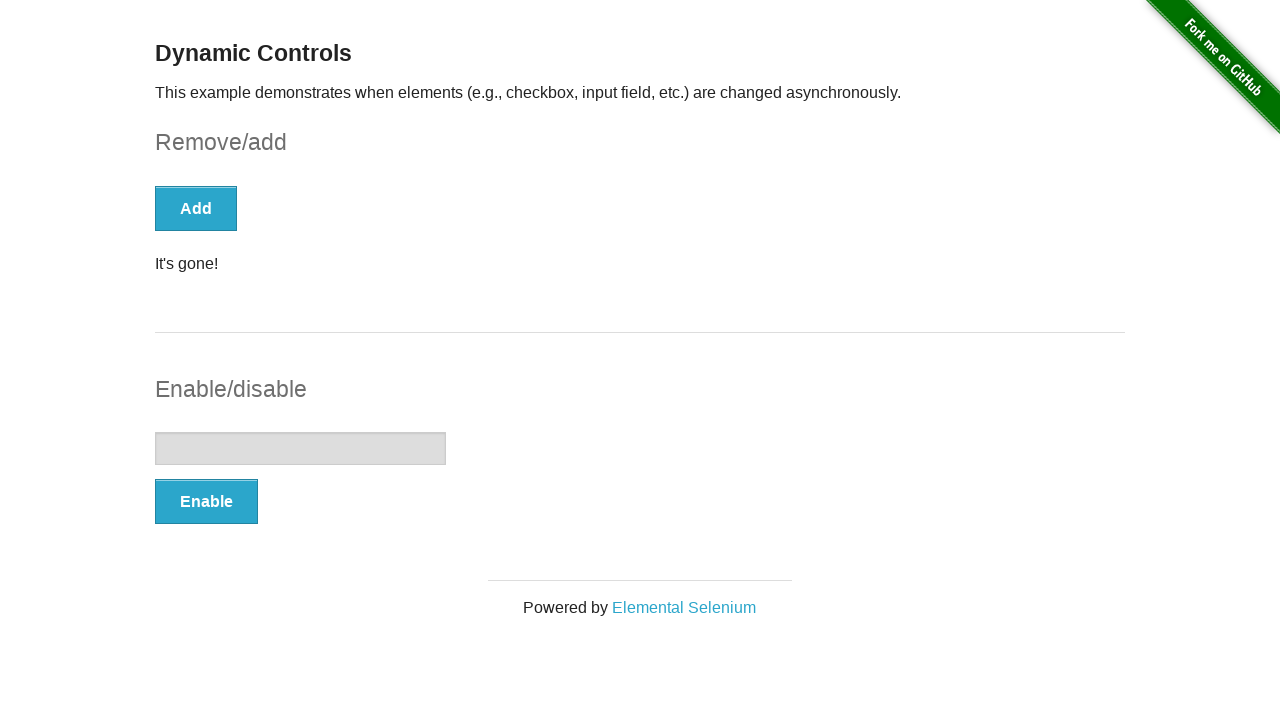